Tests a browser-agnostic approach to working with multiple windows by tracking pages before and after clicking, then switching between them and verifying titles

Starting URL: https://the-internet.herokuapp.com/windows

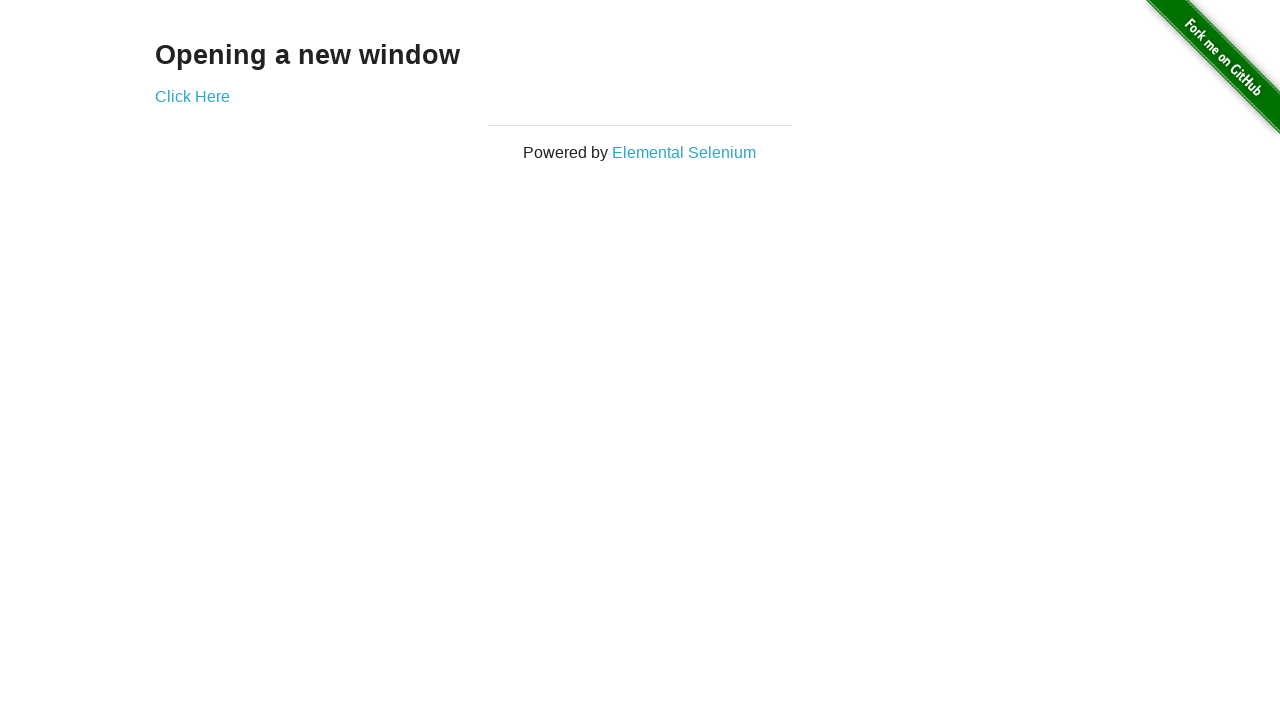

Stored reference to original page
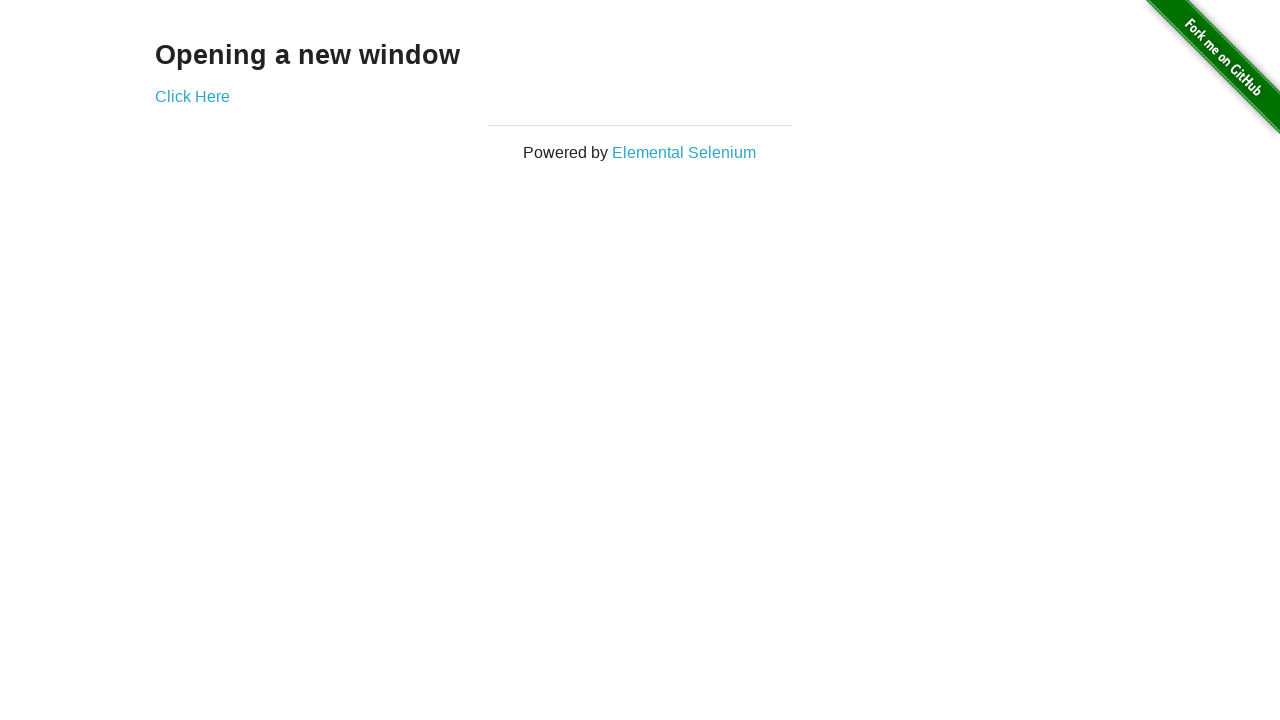

Clicked link that opens a new window at (192, 96) on .example a
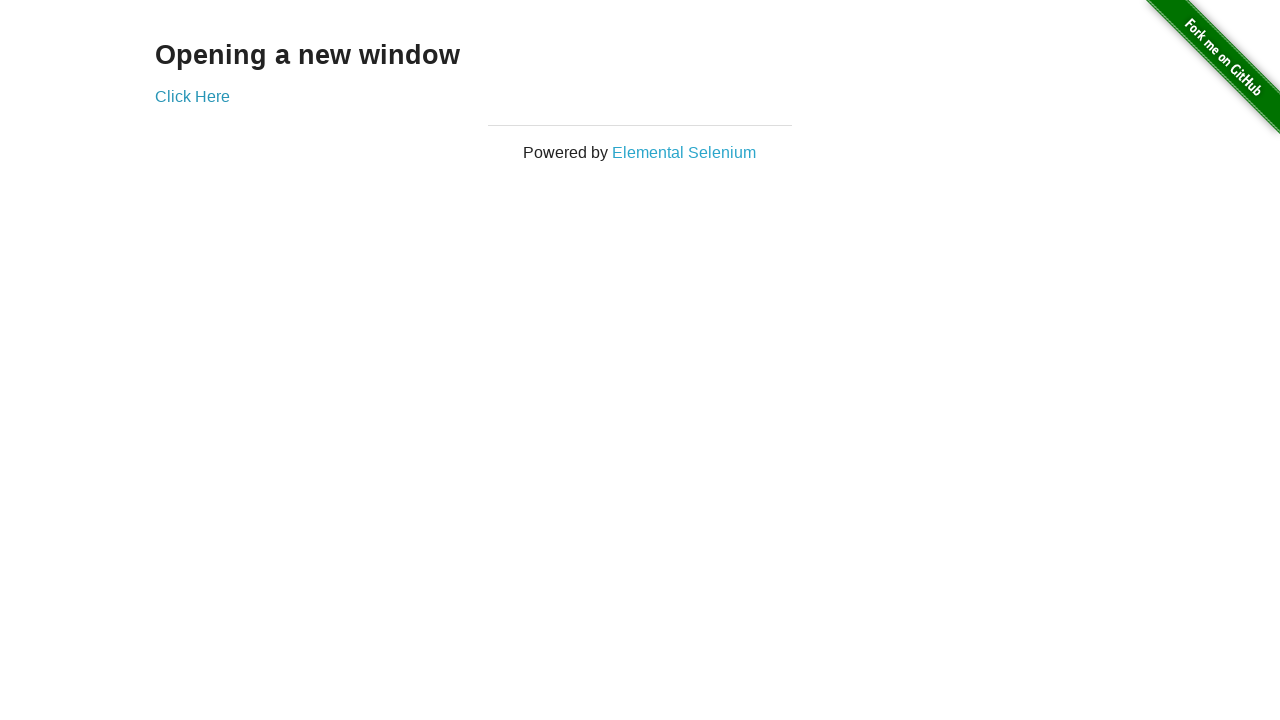

Captured new page reference from context
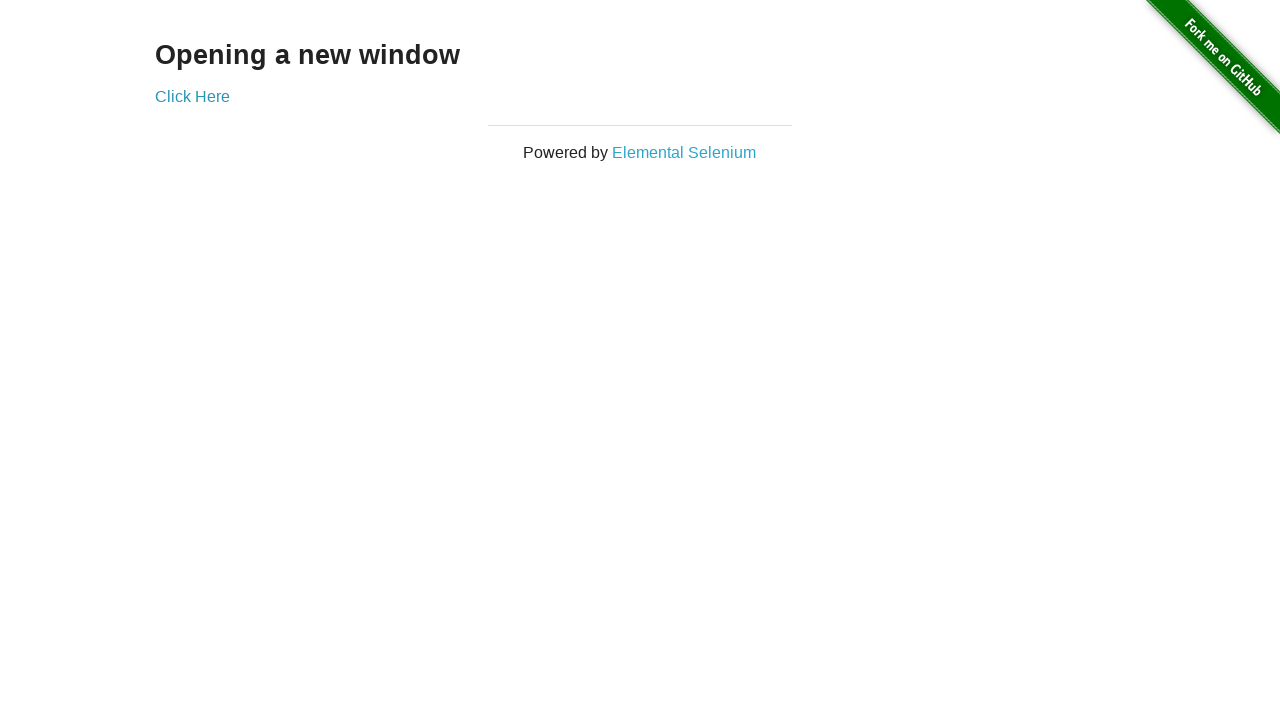

New window page loaded completely
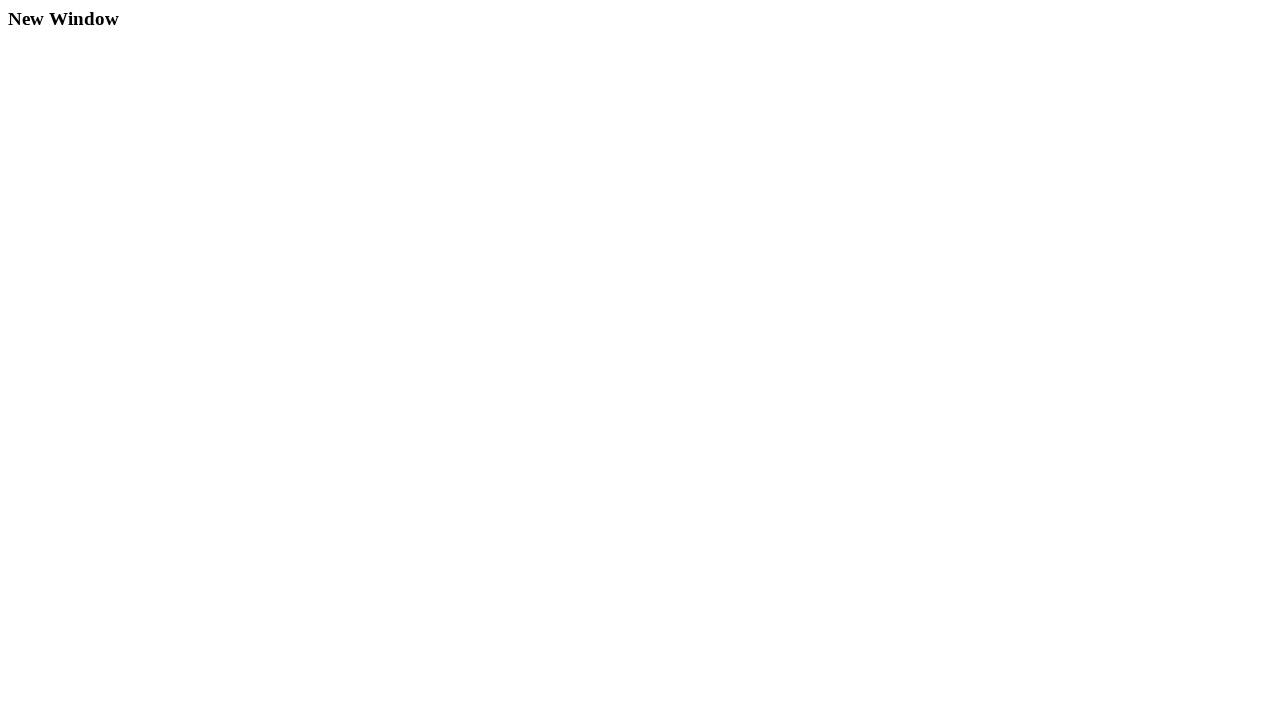

Verified original page title is 'The Internet'
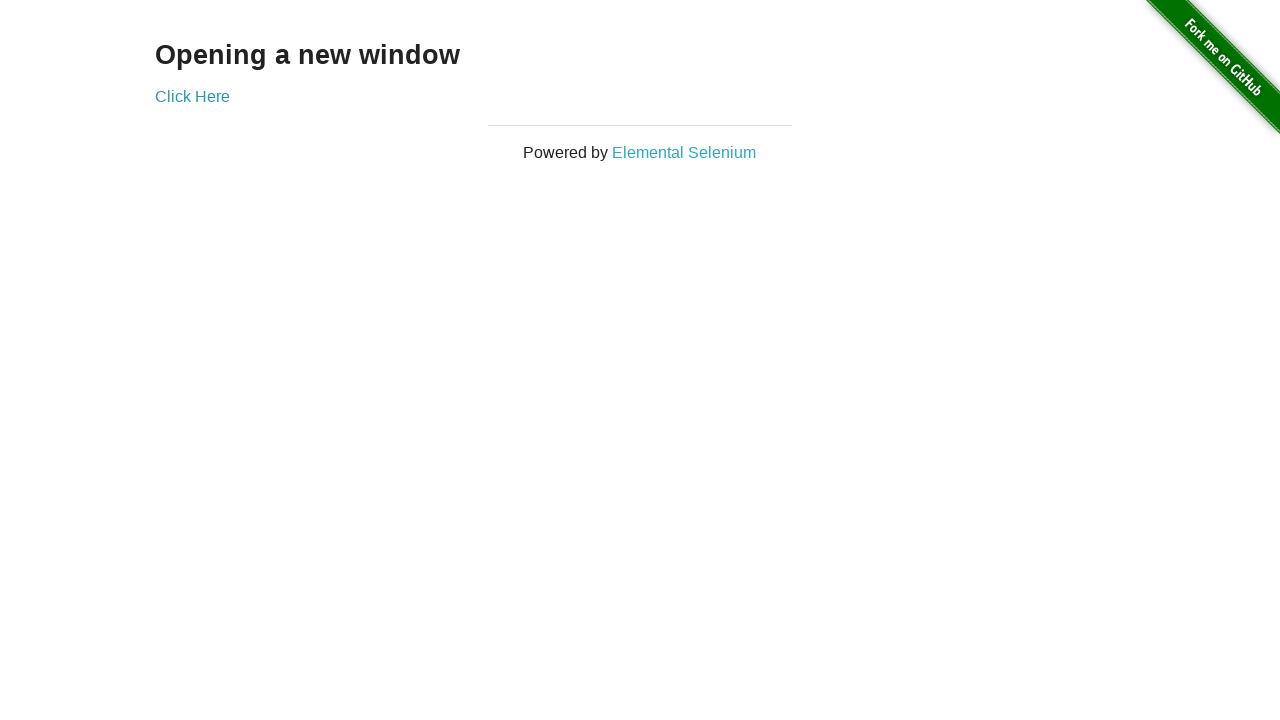

Verified new window page title is 'New Window'
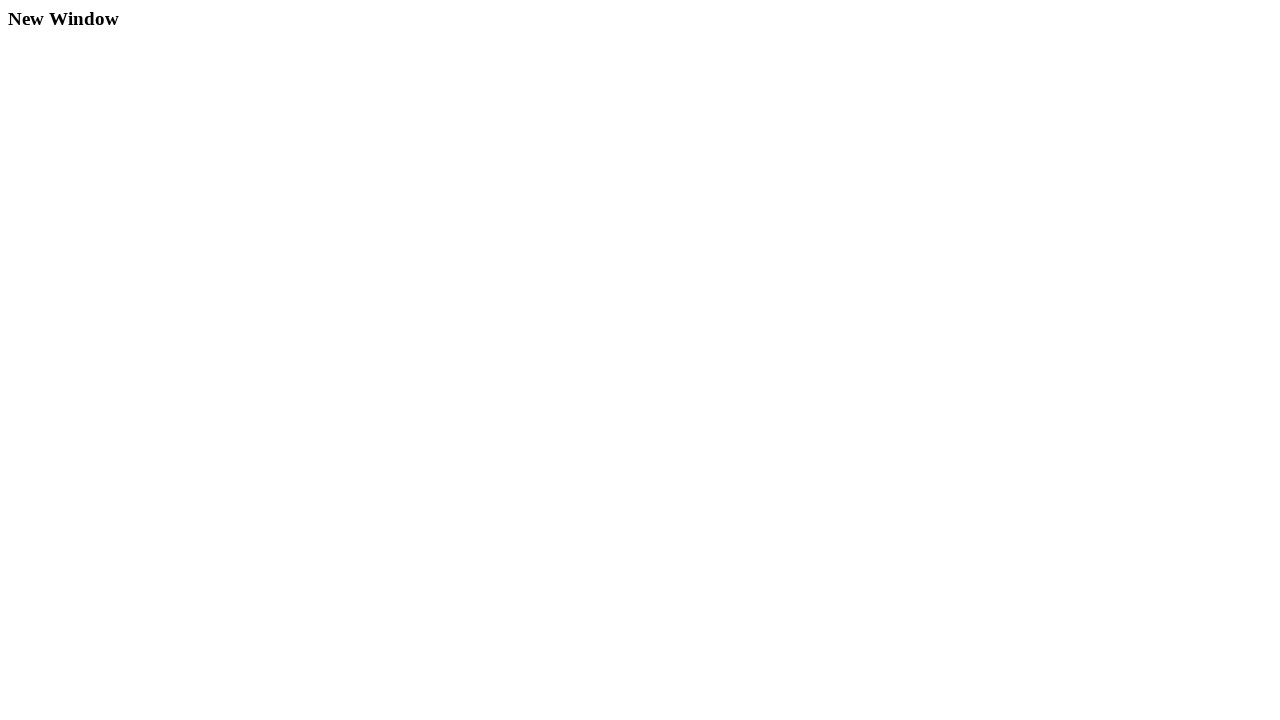

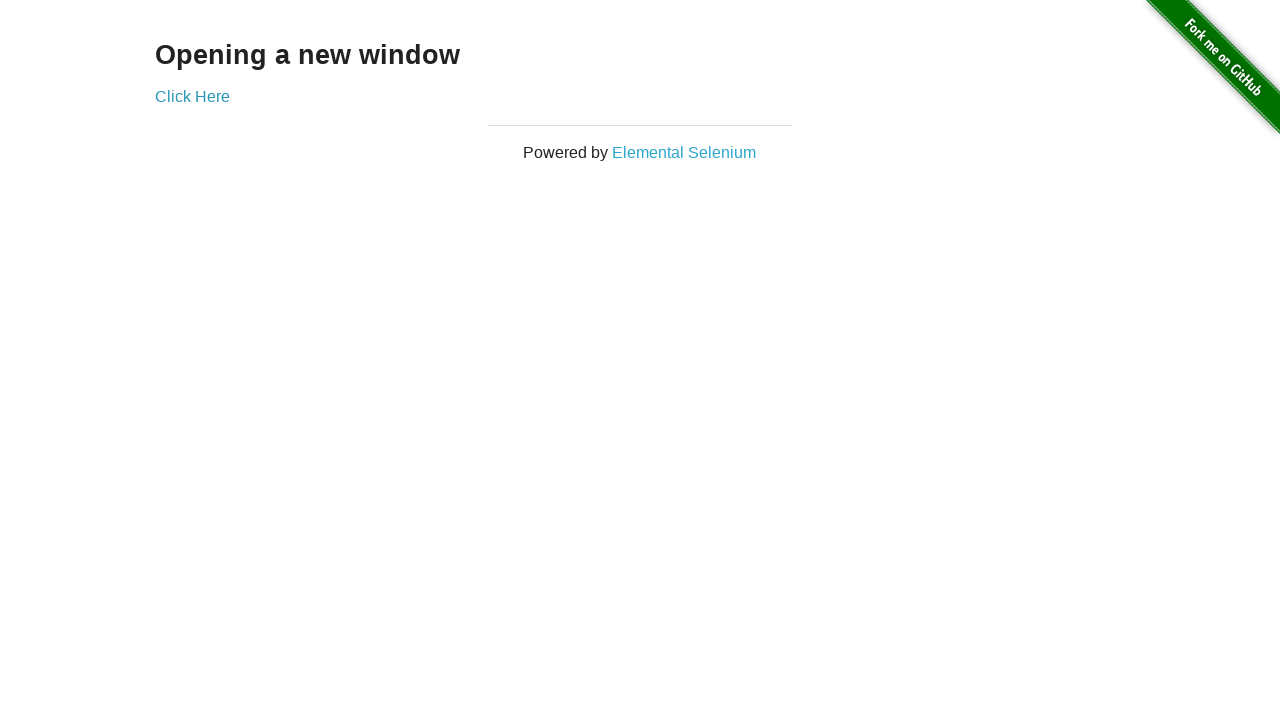